Tests an explicit wait scenario where the script waits for a price element to show "100", then clicks a book button, calculates a mathematical formula based on an input value, fills in the answer, and submits

Starting URL: https://suninjuly.github.io/explicit_wait2.html

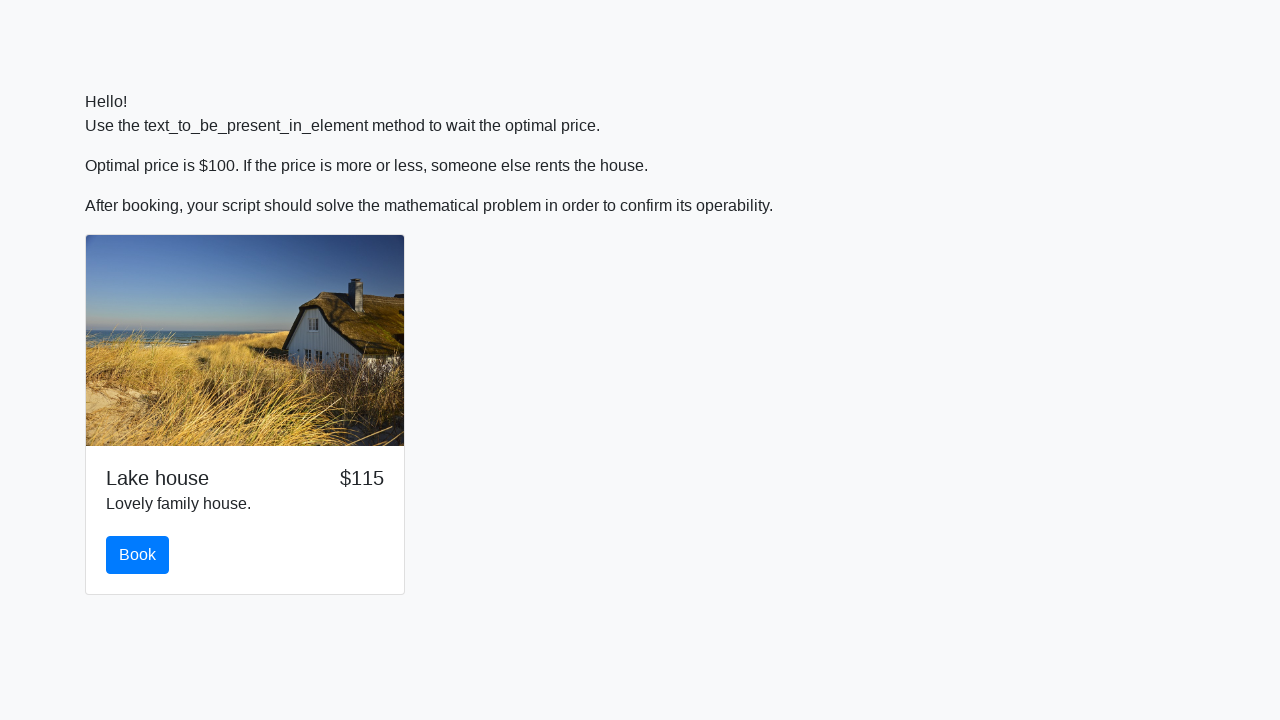

Waited for price element to show '100'
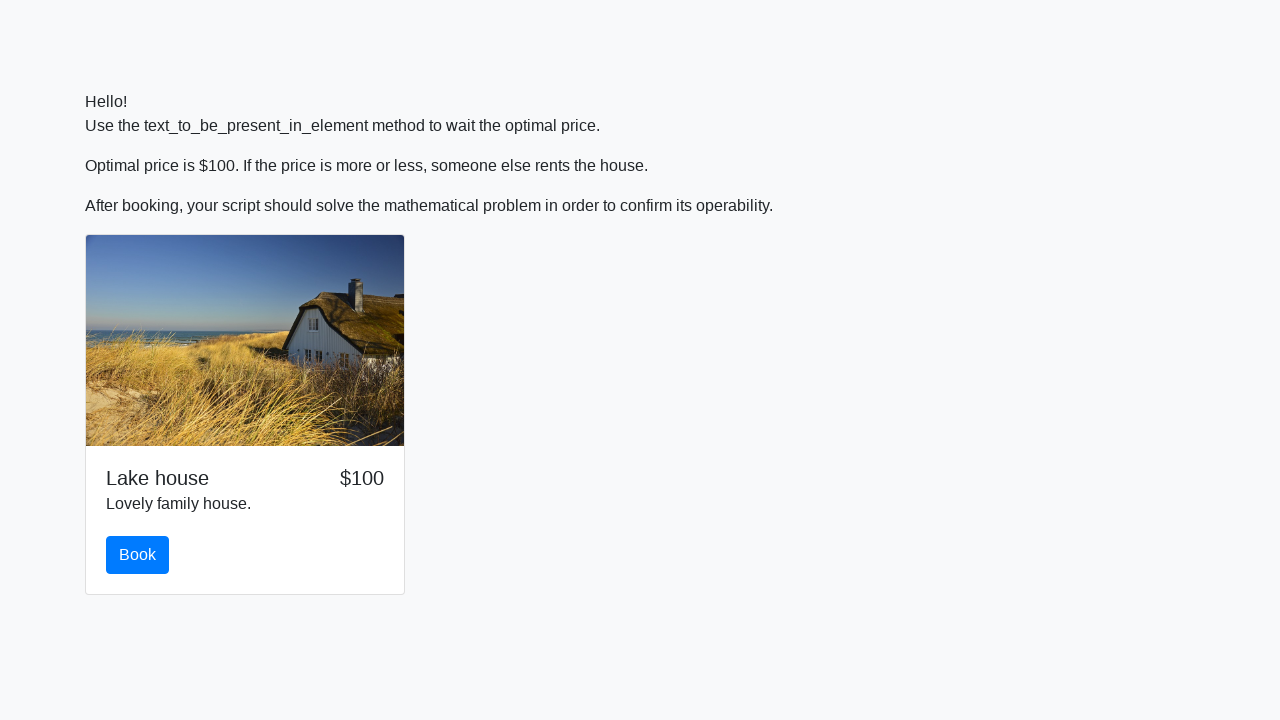

Clicked the book button at (138, 555) on #book
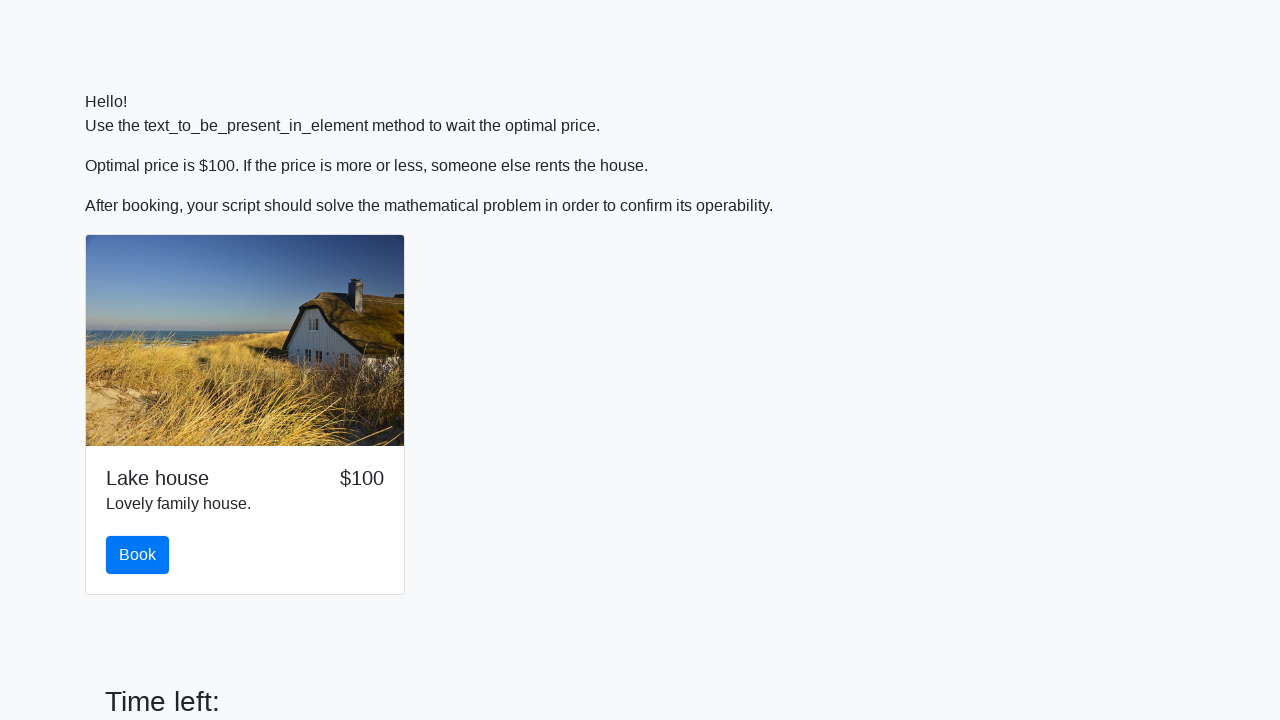

Retrieved input value: 231
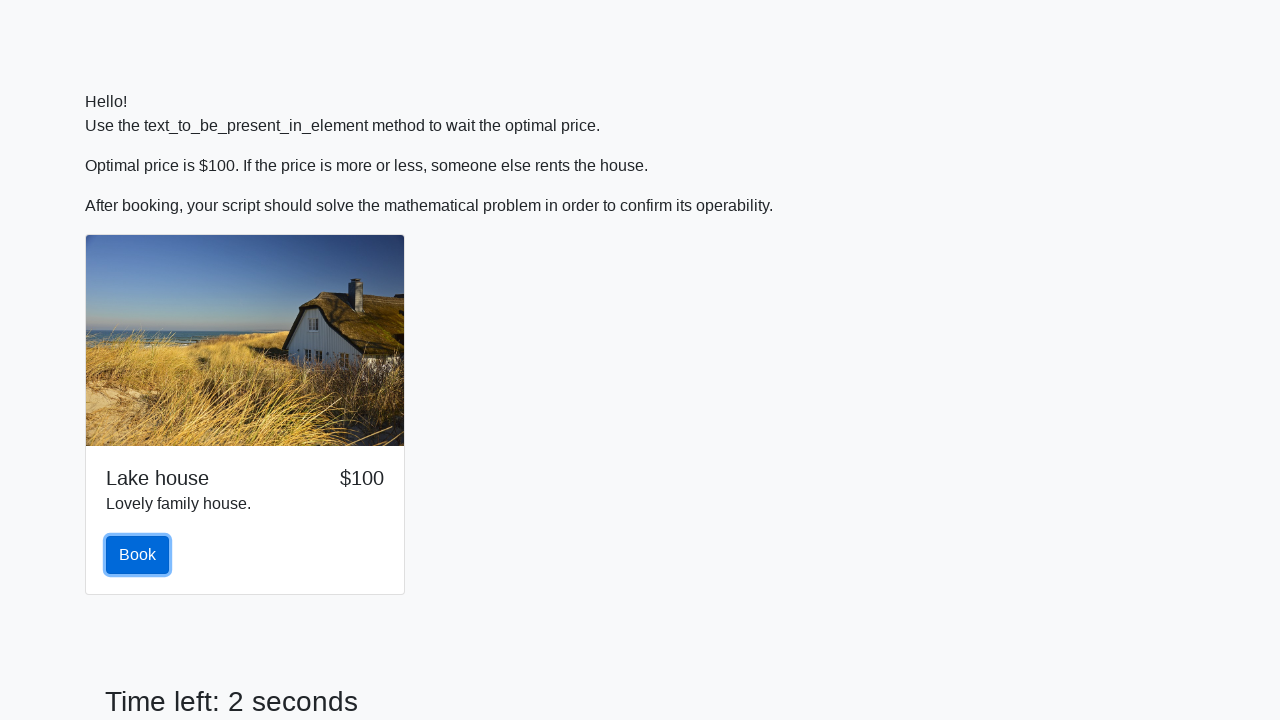

Calculated answer using mathematical formula: 2.4805814995543063
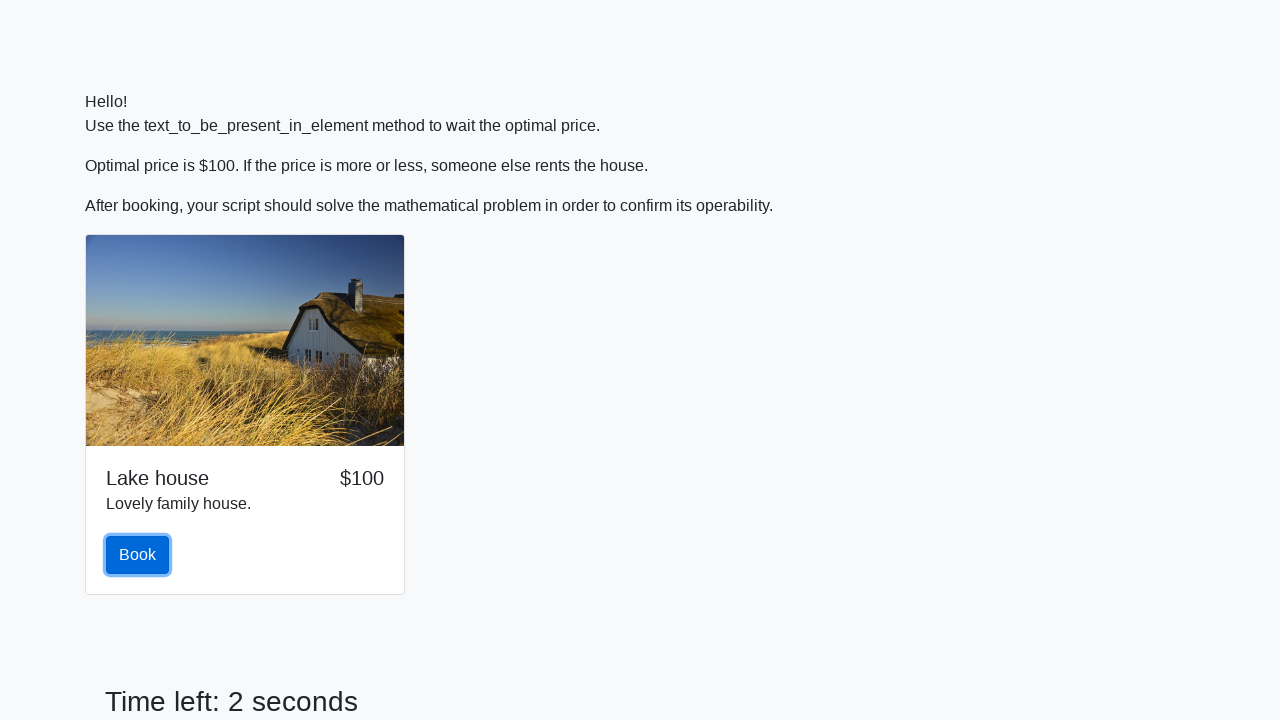

Filled answer field with calculated value: 2.4805814995543063 on #answer
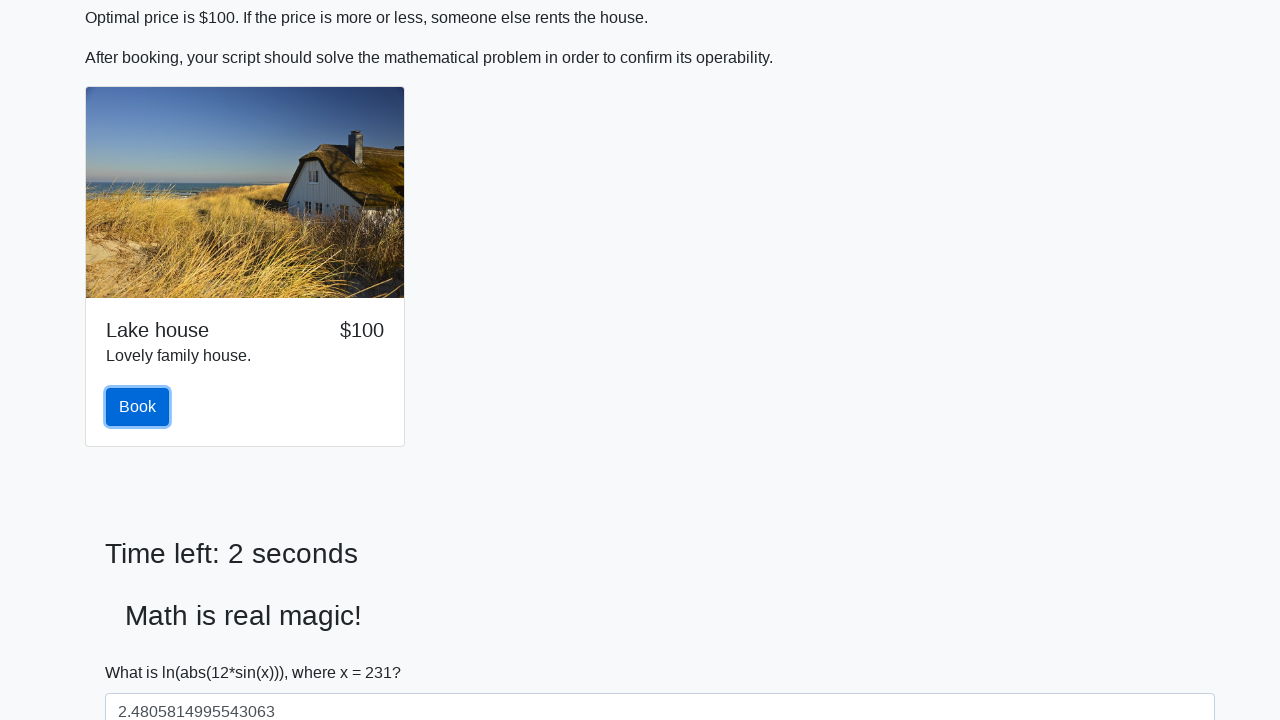

Clicked the solve button to submit at (143, 651) on #solve
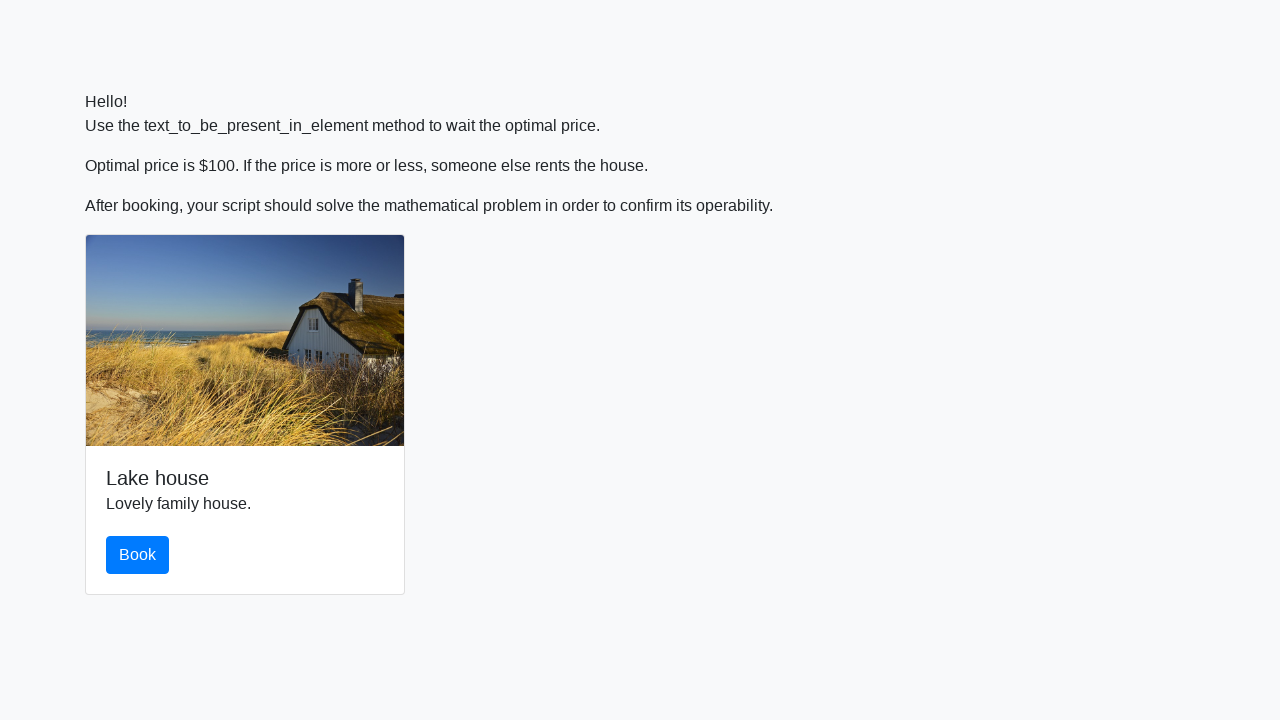

Waited 2 seconds for result processing
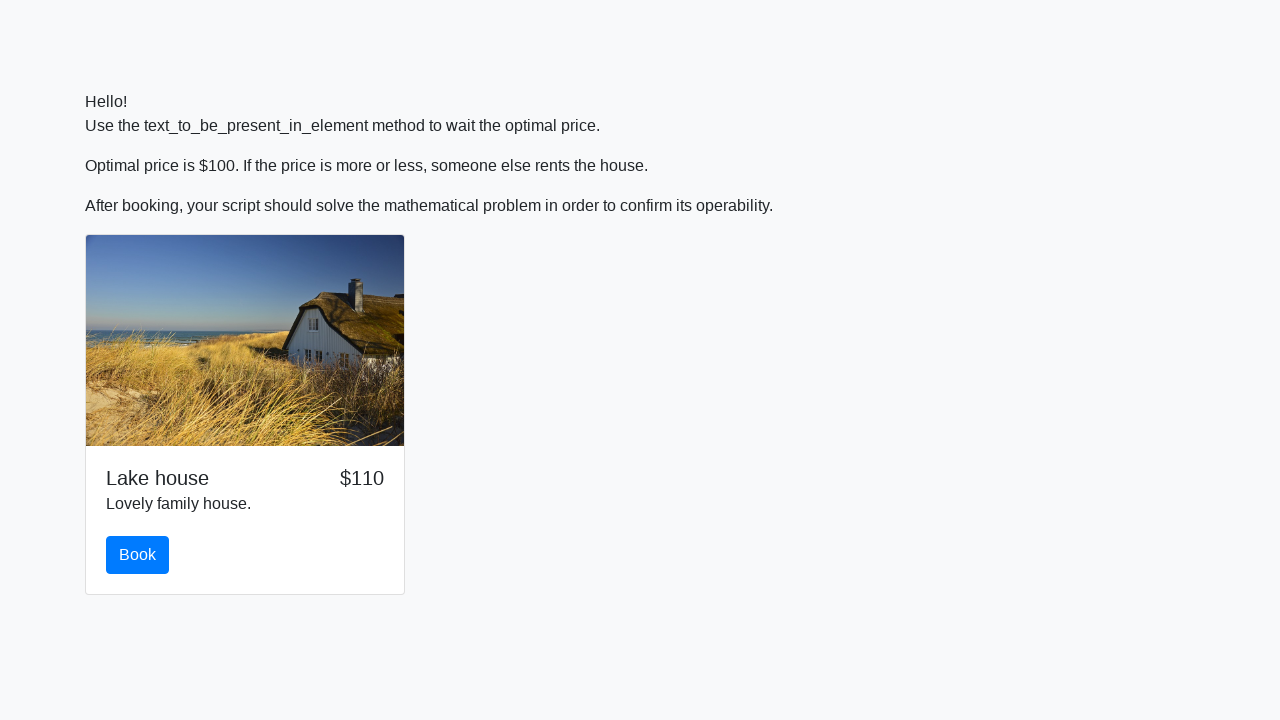

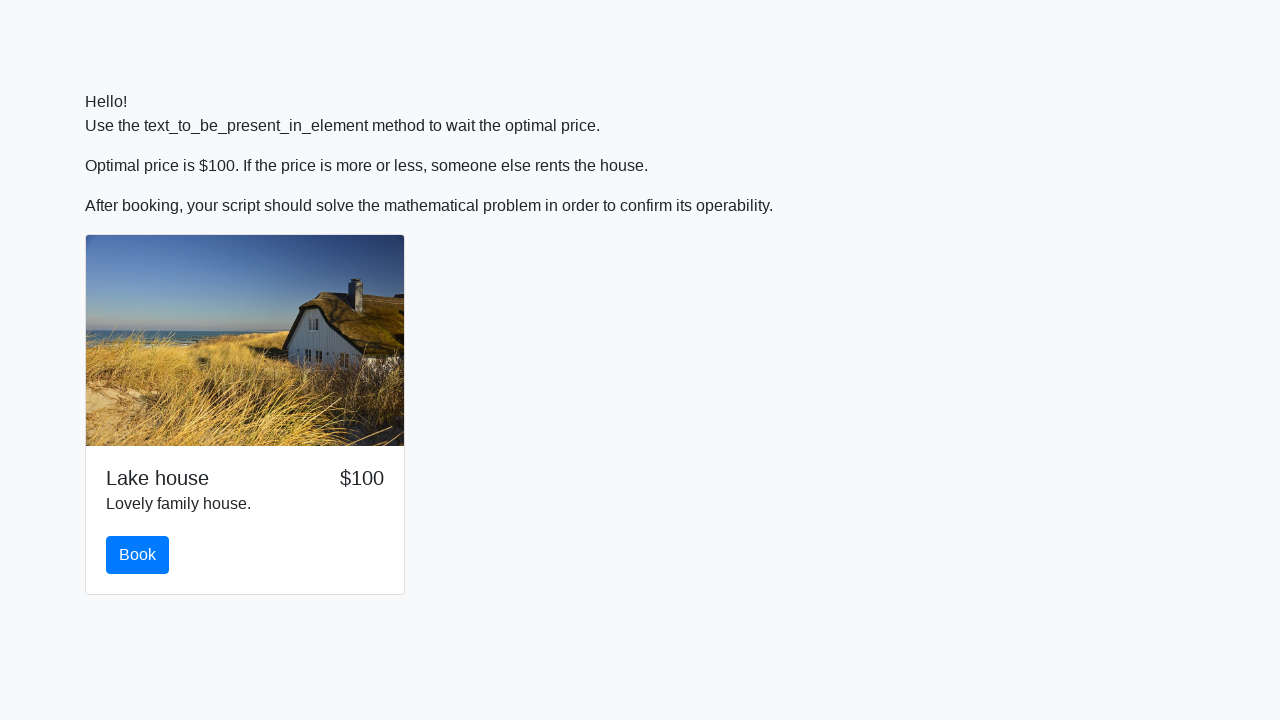